Tests form interactions on automation practice site by clicking a radio button and verifying element states (checked, enabled, editable)

Starting URL: https://testautomationpractice.blogspot.com/

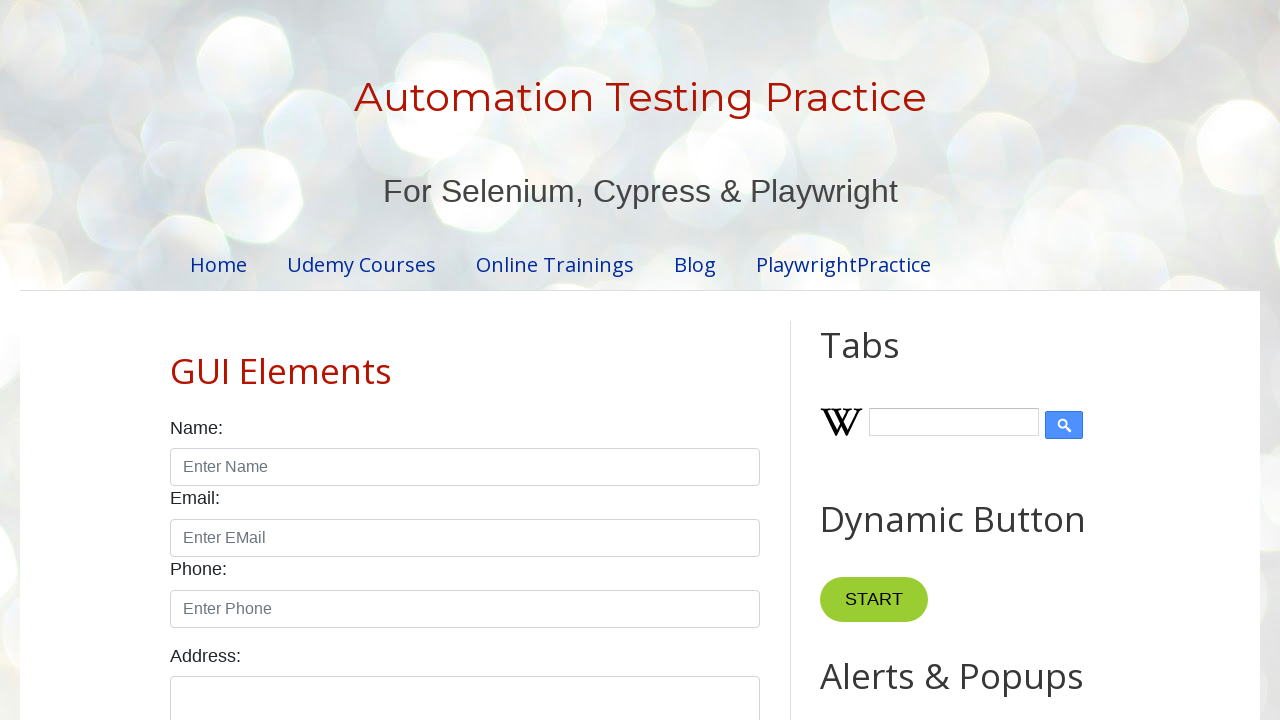

Clicked the Male radio button at (176, 360) on xpath=//input[@id='male']
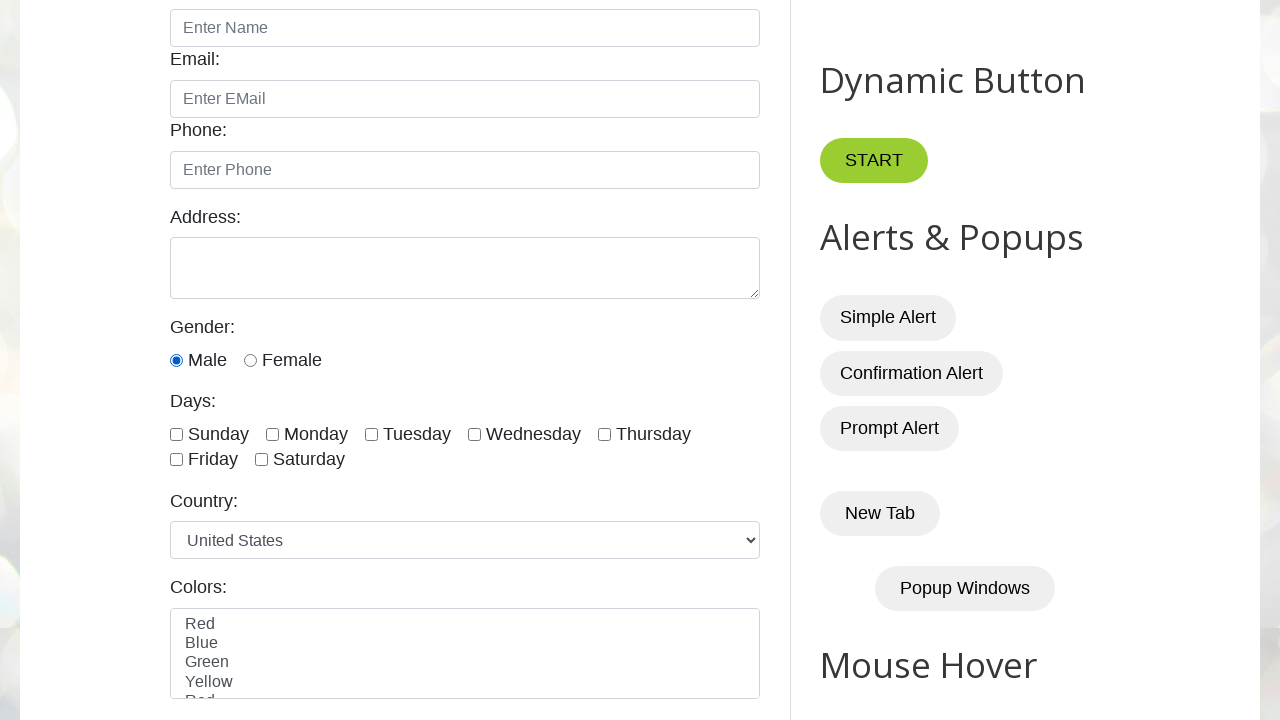

Verified that the Male radio button is checked
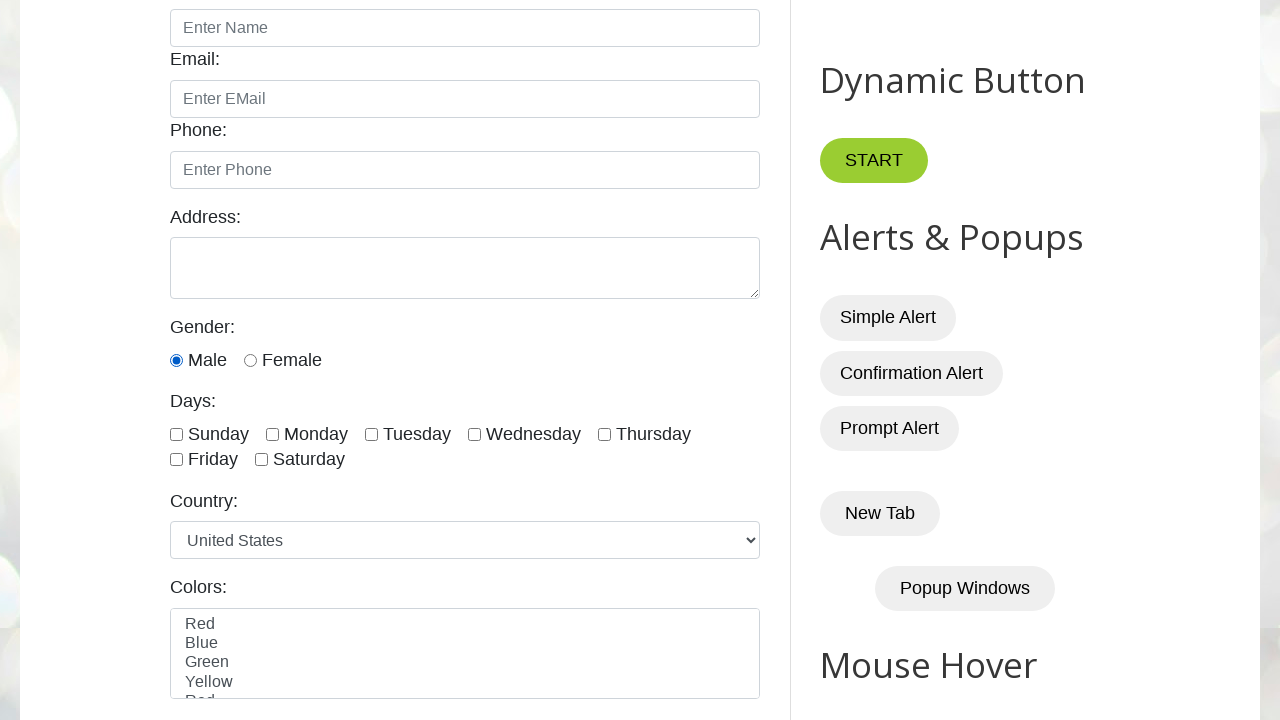

Verified that the name input field is enabled
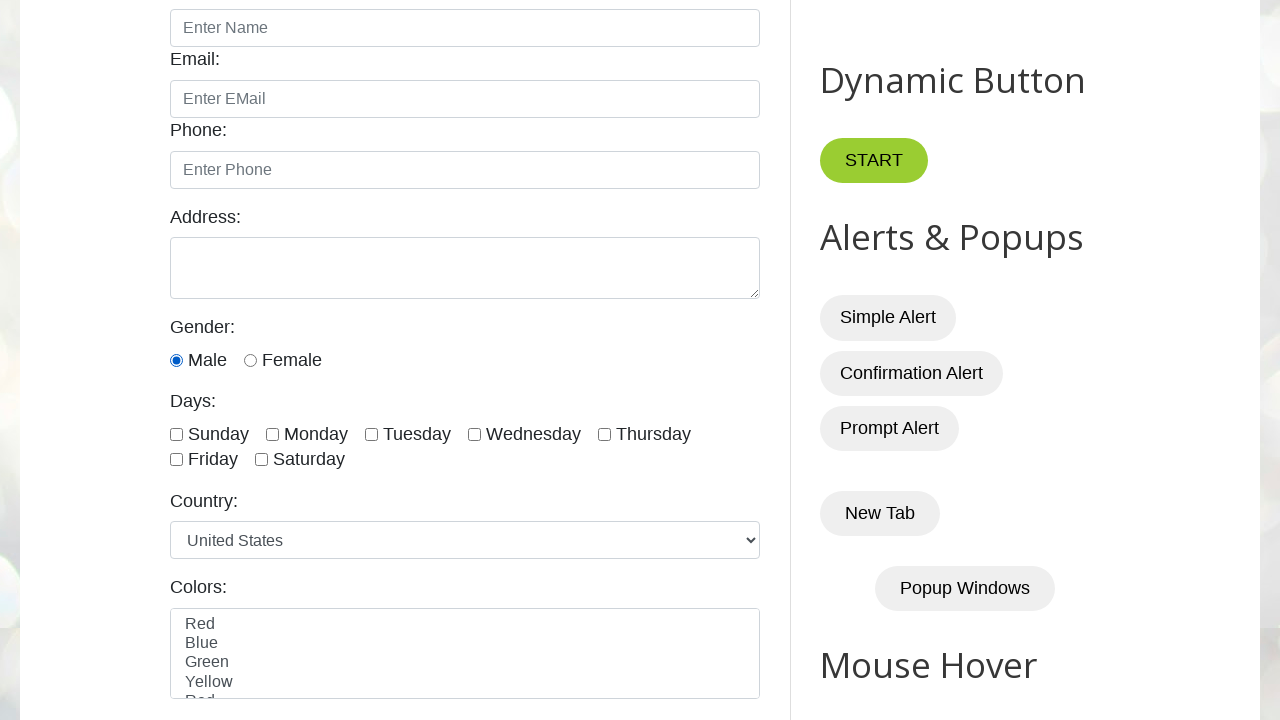

Verified that the name input field is editable
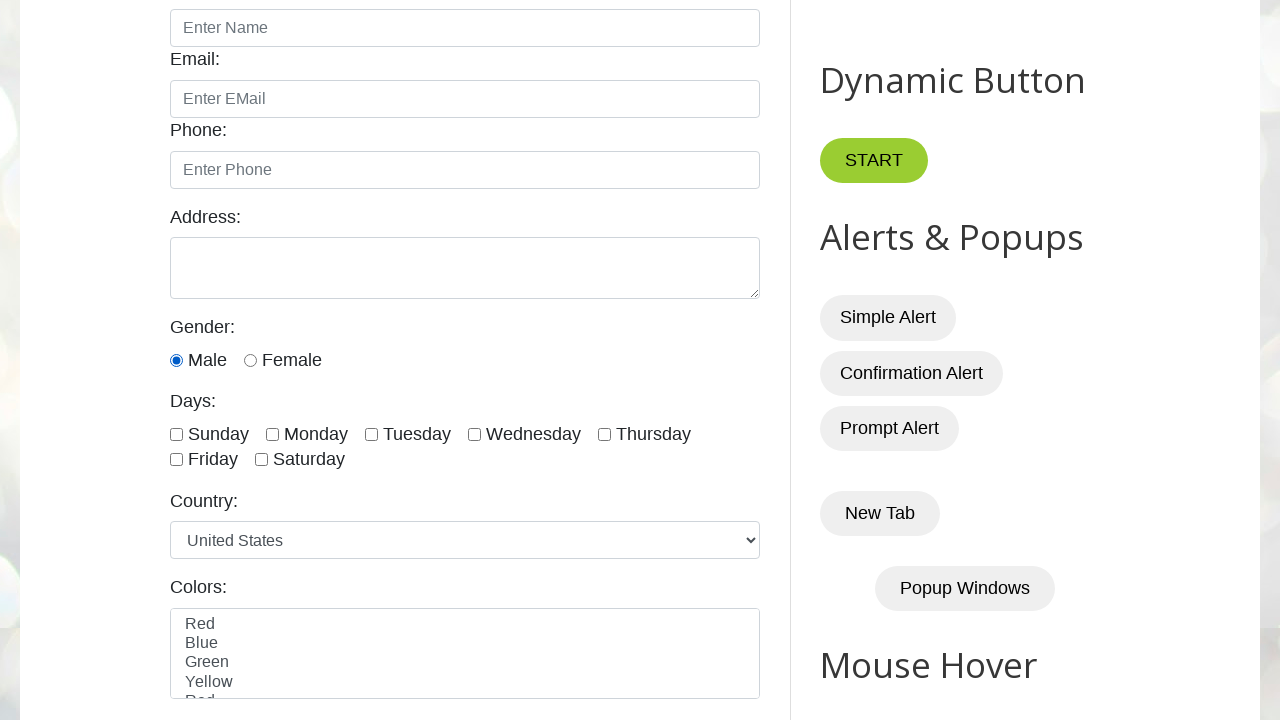

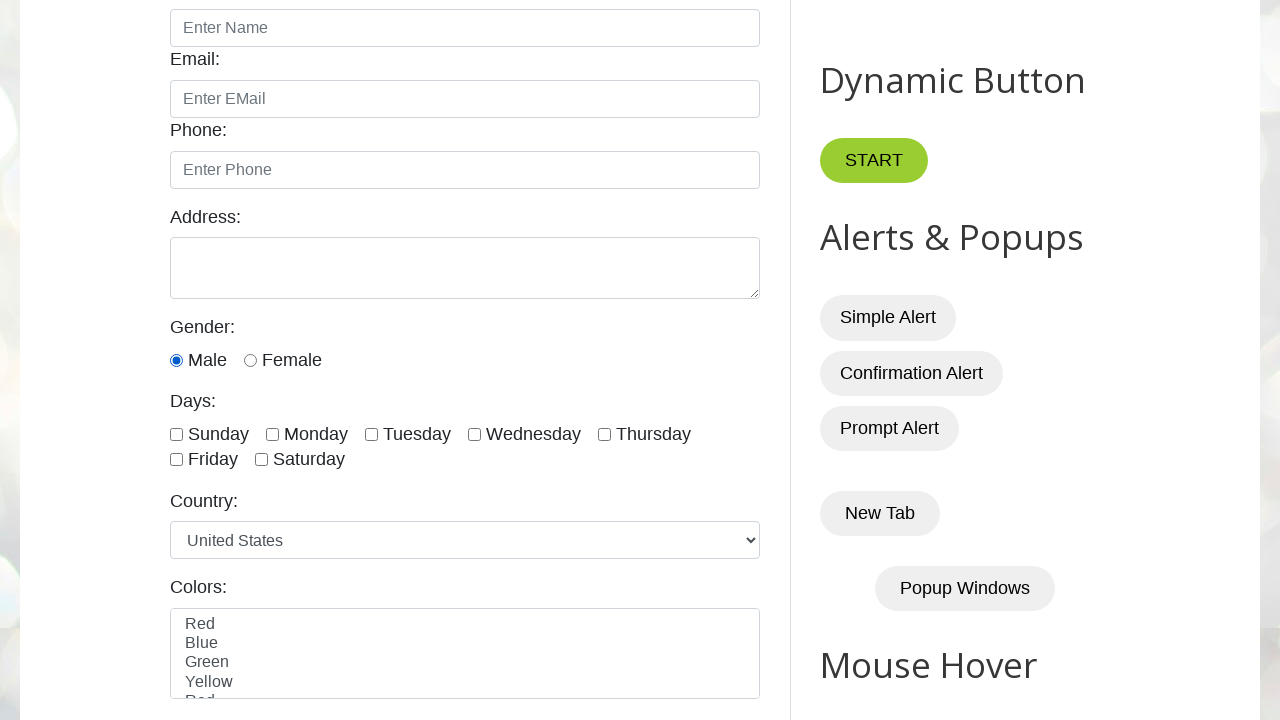